Tests a registration form by filling all required input fields and submitting the form, then verifying the success message

Starting URL: http://suninjuly.github.io/registration1.html

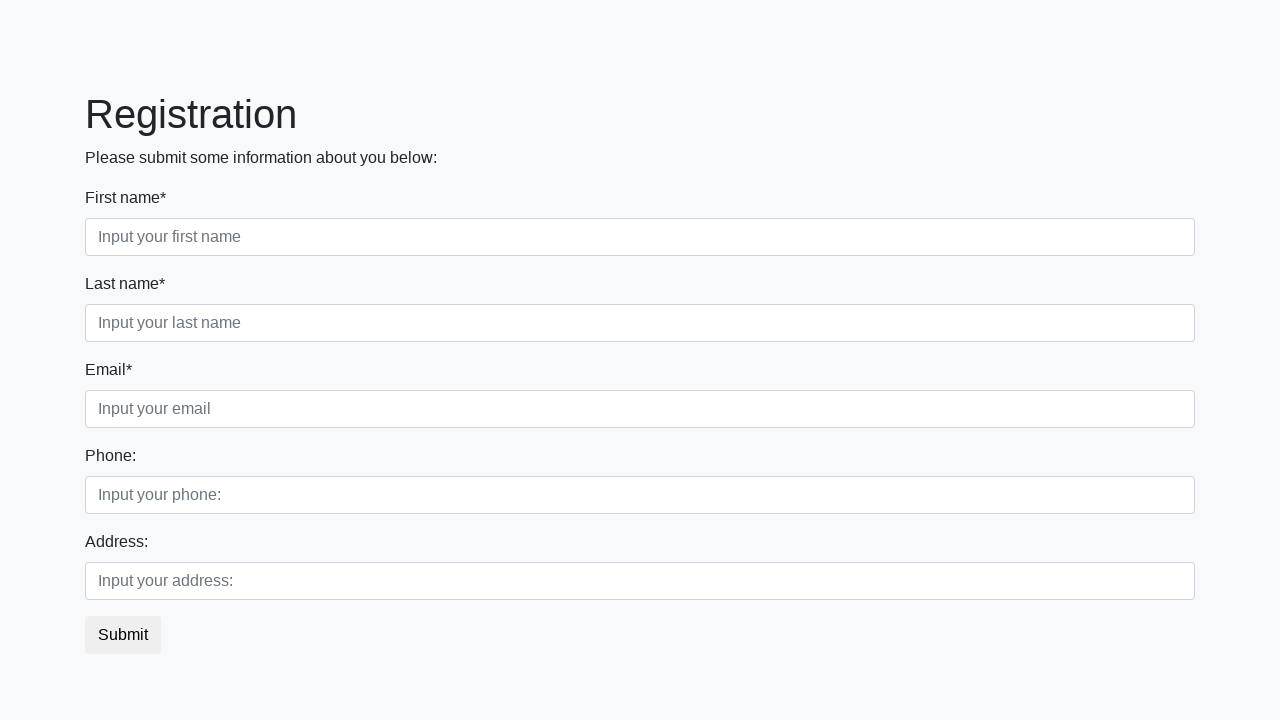

Filled a required input field with 'required'
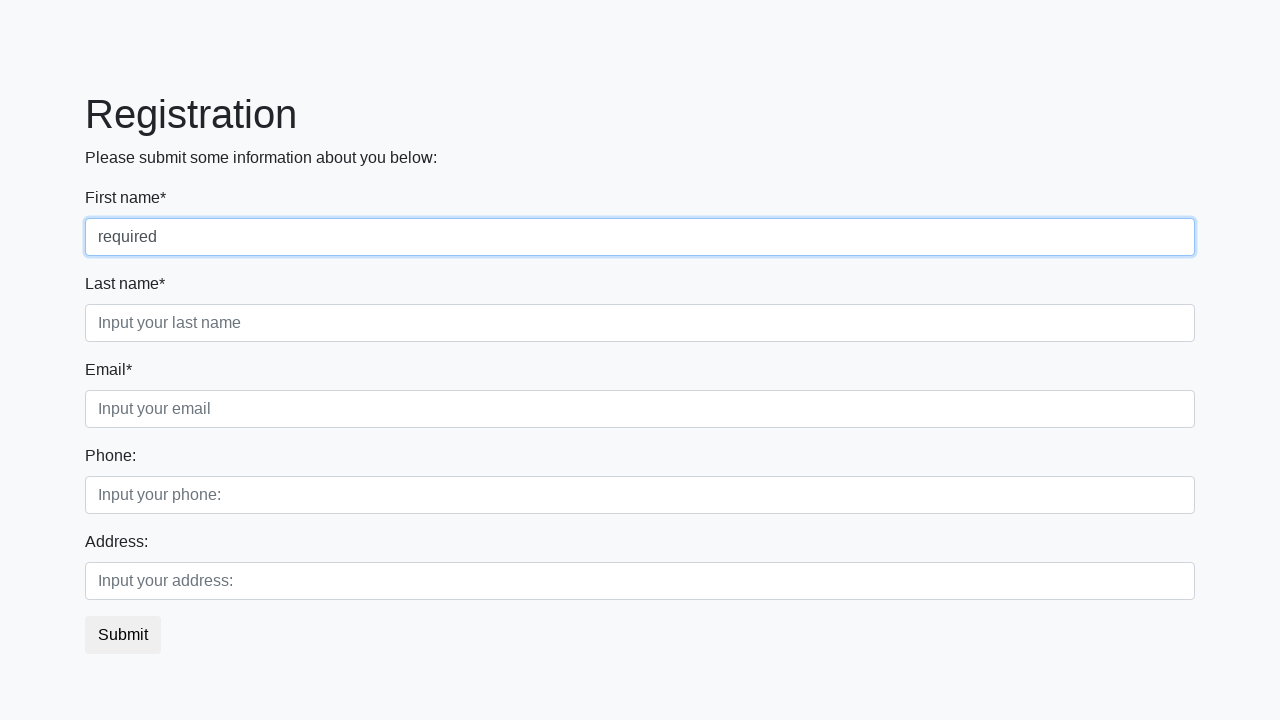

Filled a required input field with 'required'
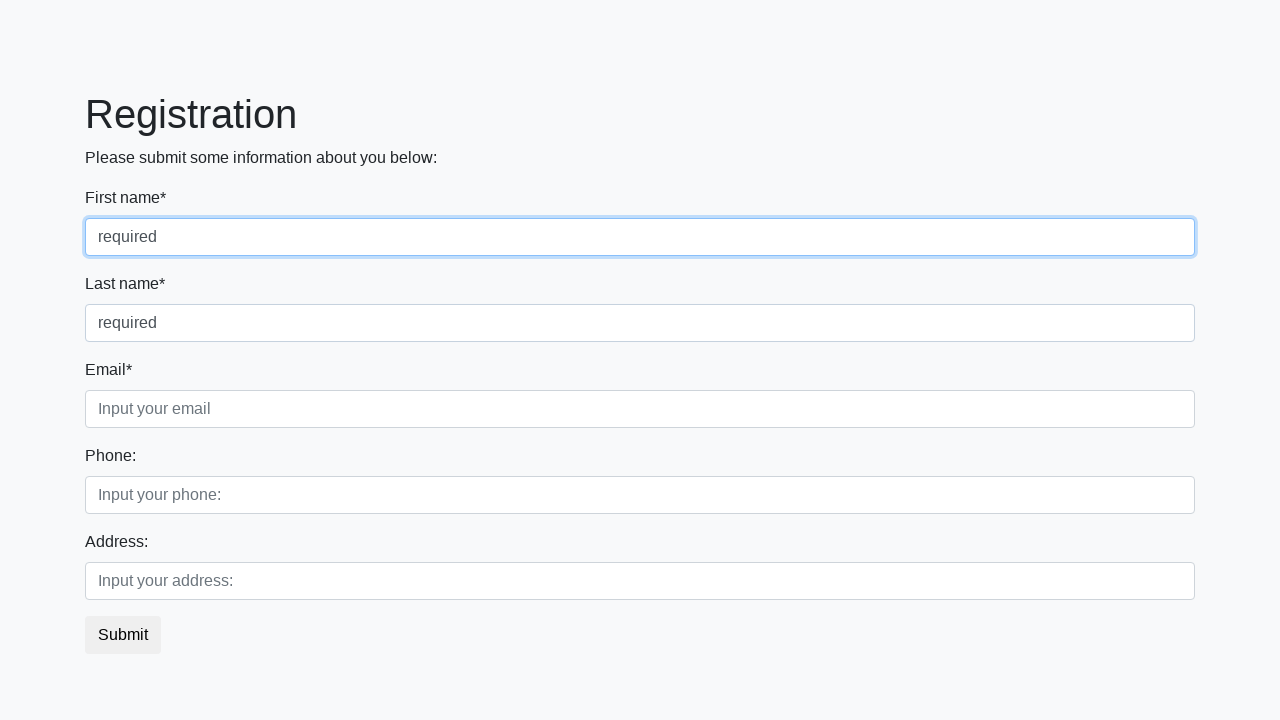

Filled a required input field with 'required'
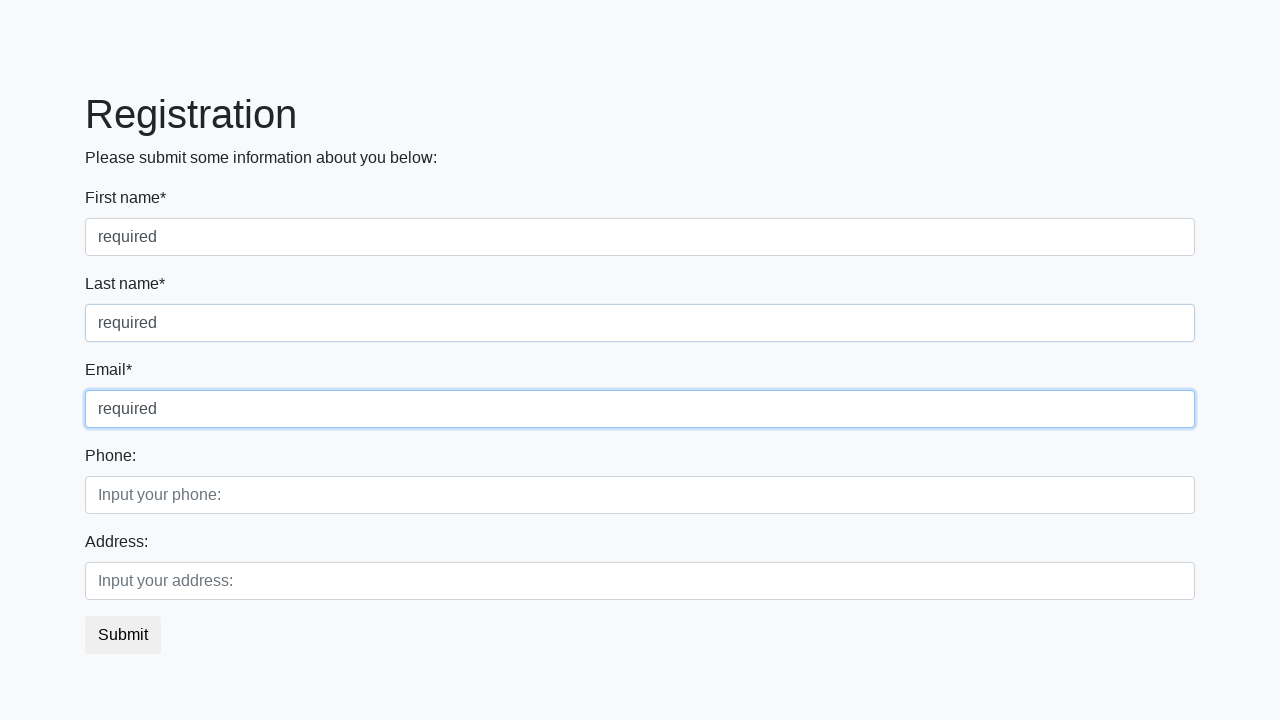

Clicked the submit button at (123, 635) on button
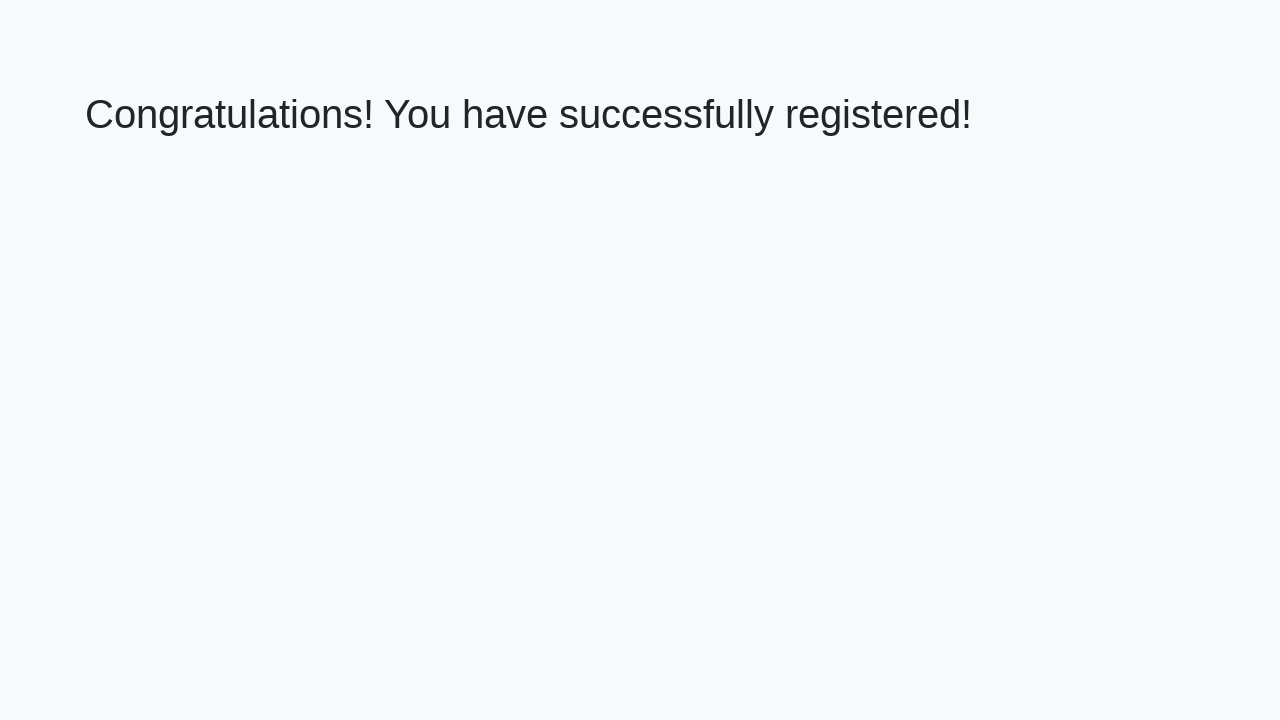

Success message heading loaded
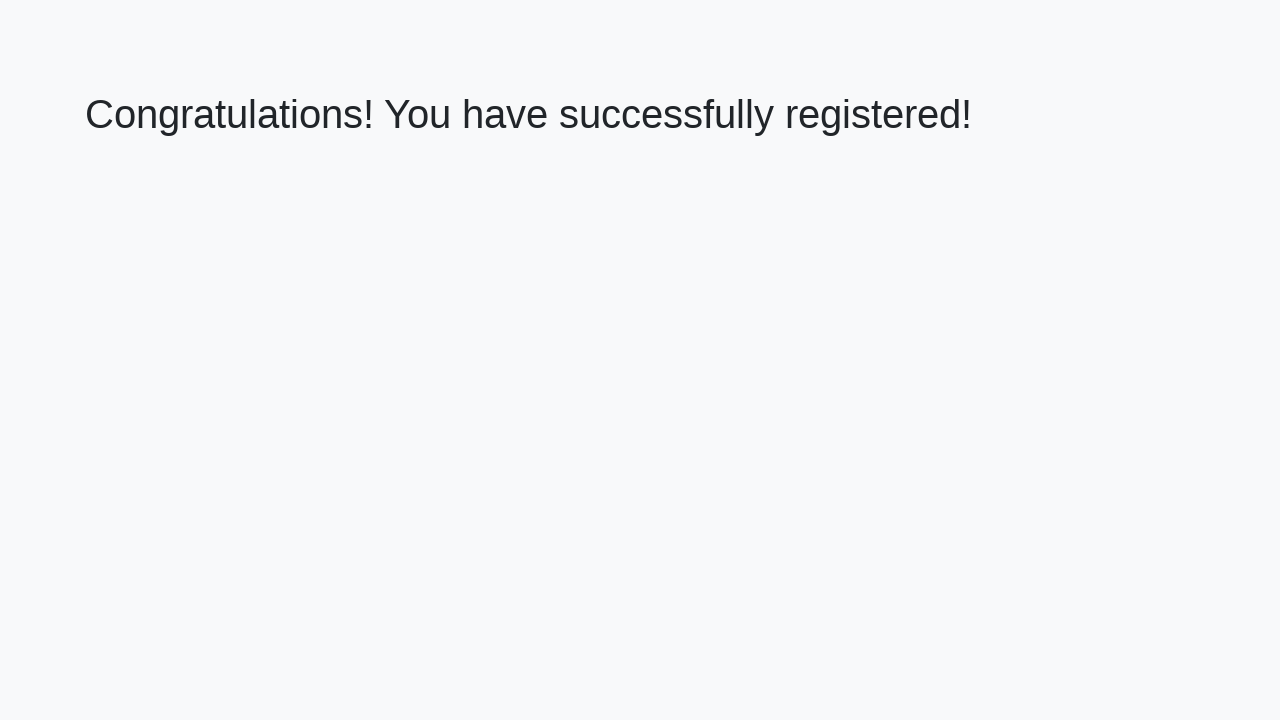

Retrieved success message text: 'Congratulations! You have successfully registered!'
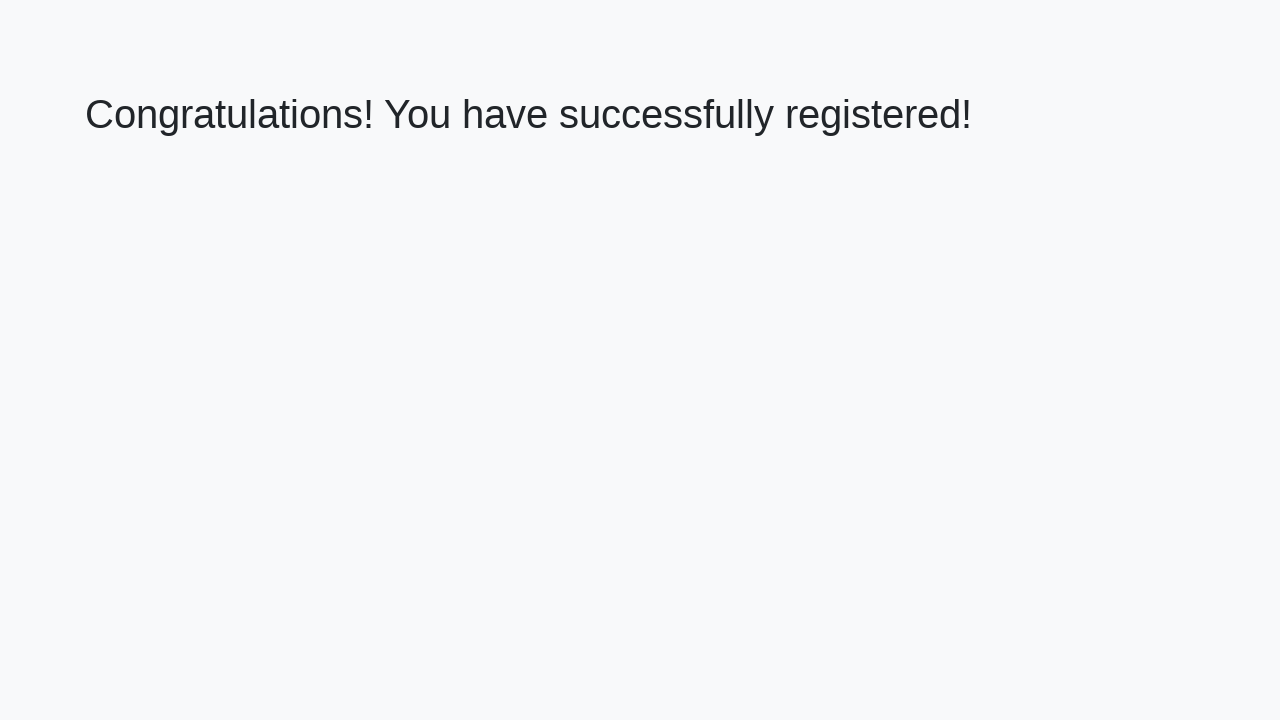

Verified 'Congratulations' text in success message
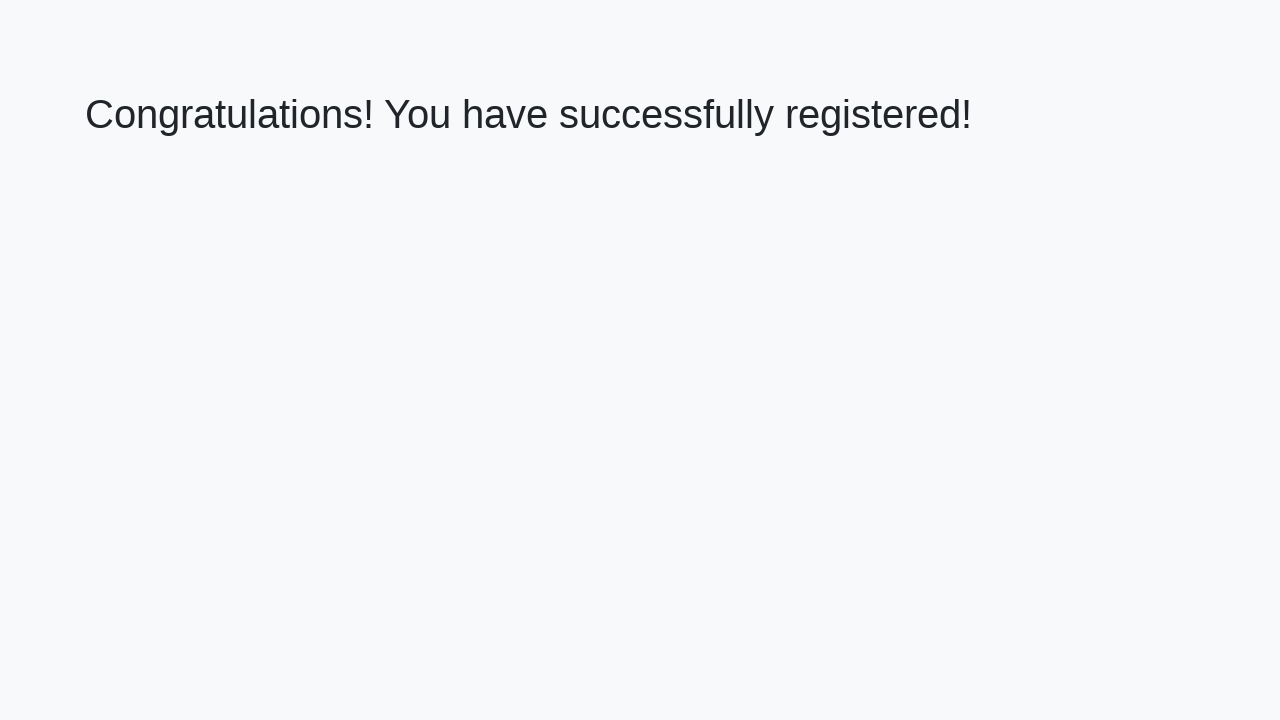

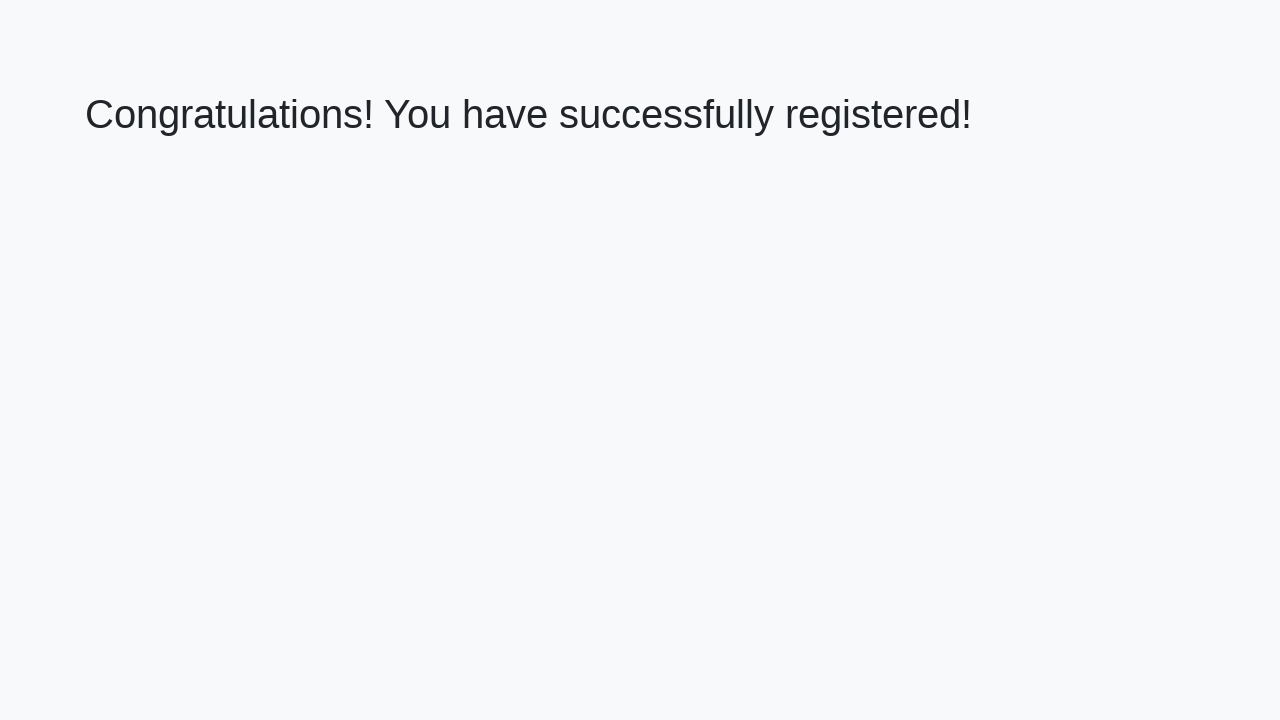